Tests the bank manager flow by adding a new customer with first name, last name, and post code, then searching for the created customer to verify it was added successfully.

Starting URL: https://www.globalsqa.com/angularJs-protractor/BankingProject/#/login

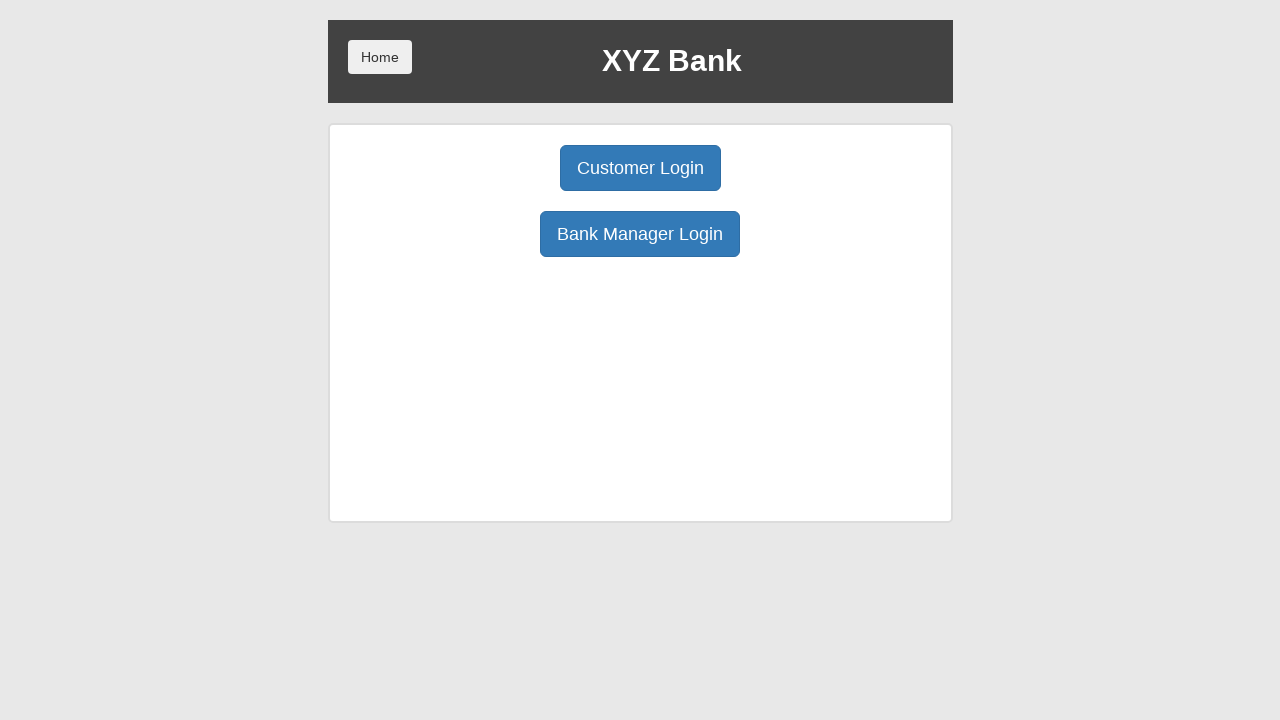

Clicked Manager Login button at (640, 234) on xpath=//button[@ng-click='manager()']
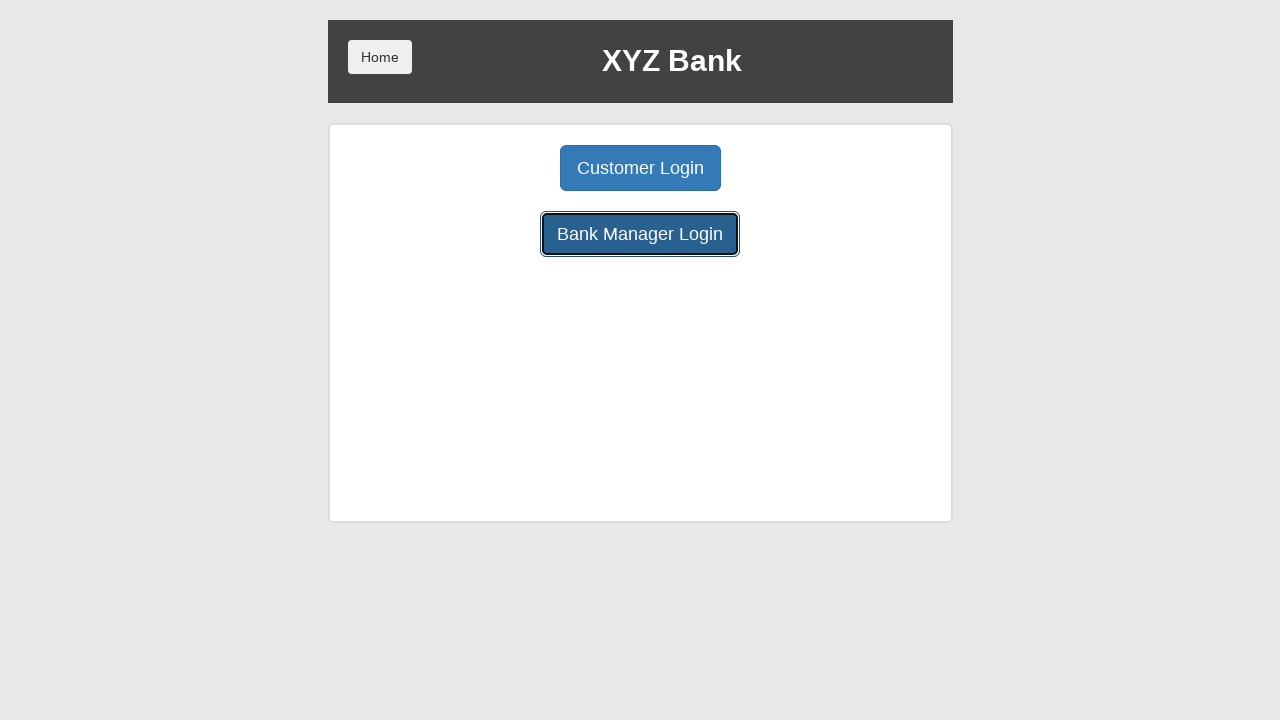

Clicked Add Customer button at (502, 168) on xpath=//button[@ng-click='addCust()']
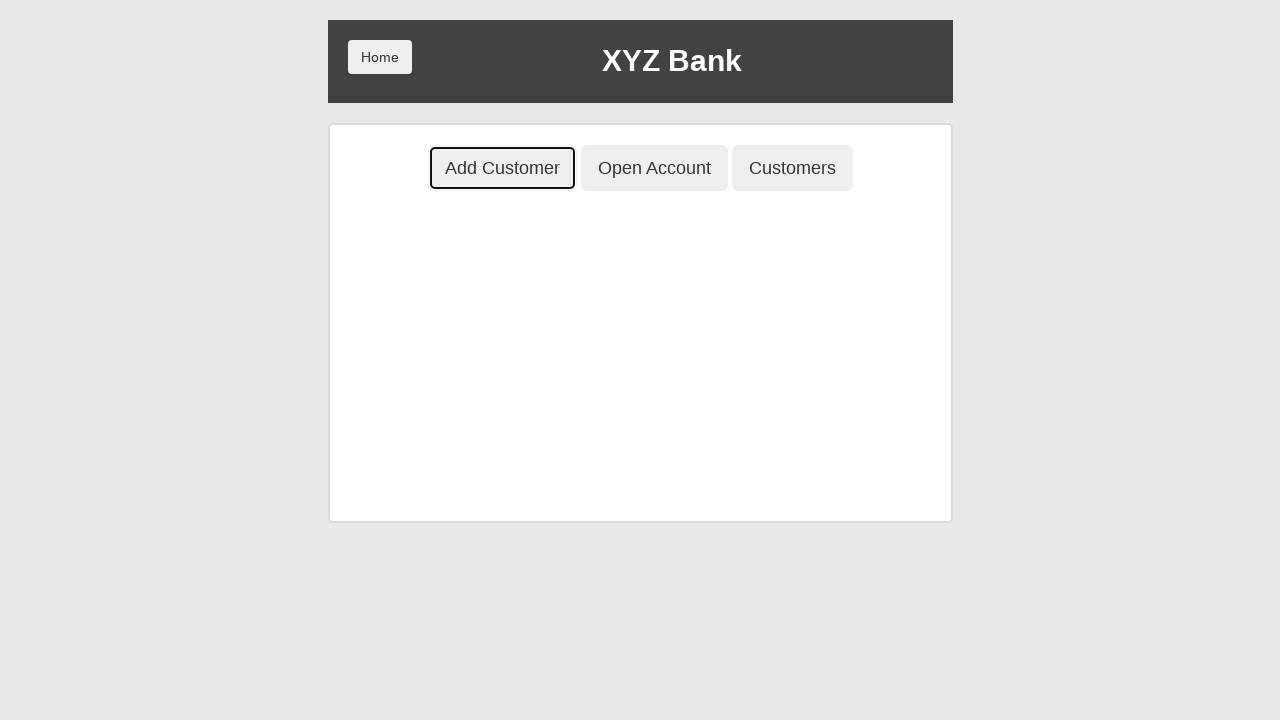

Filled first name field with 'testPV' on //input[@ng-model='fName']
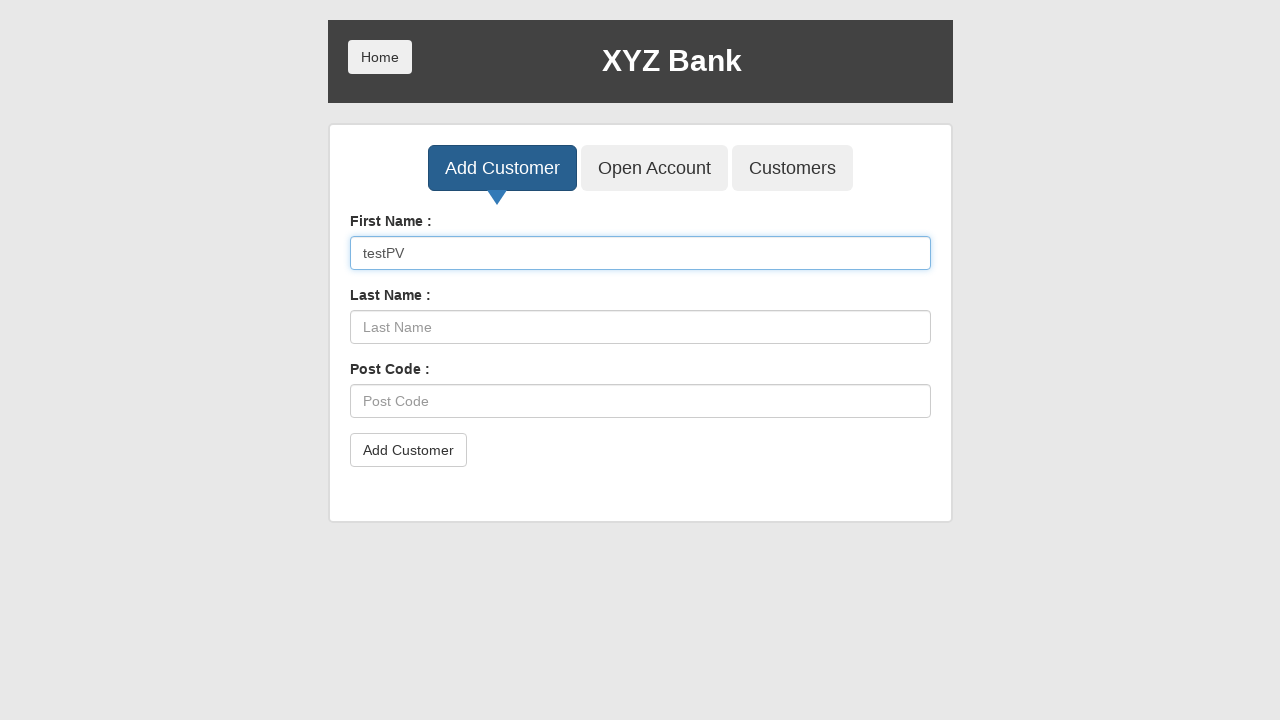

Filled last name field with 'testPV' on //input[@ng-model='lName']
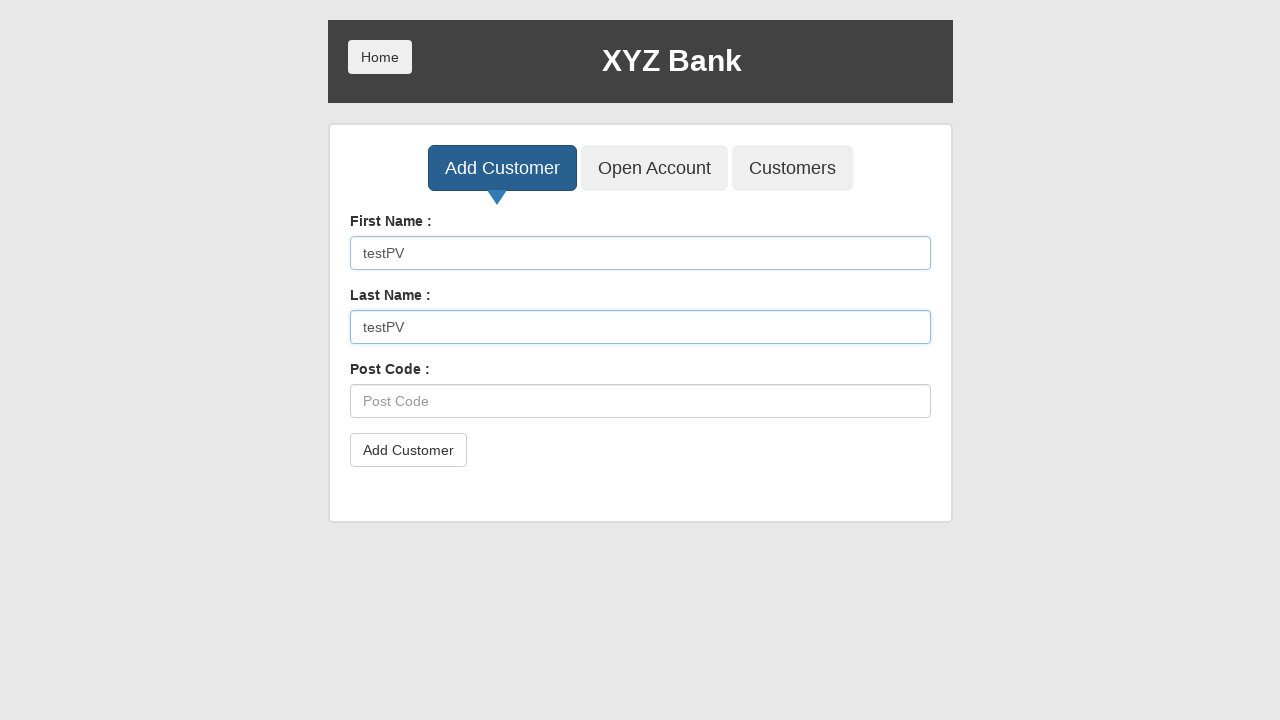

Filled post code field with 'testPV' on //input[@ng-model='postCd']
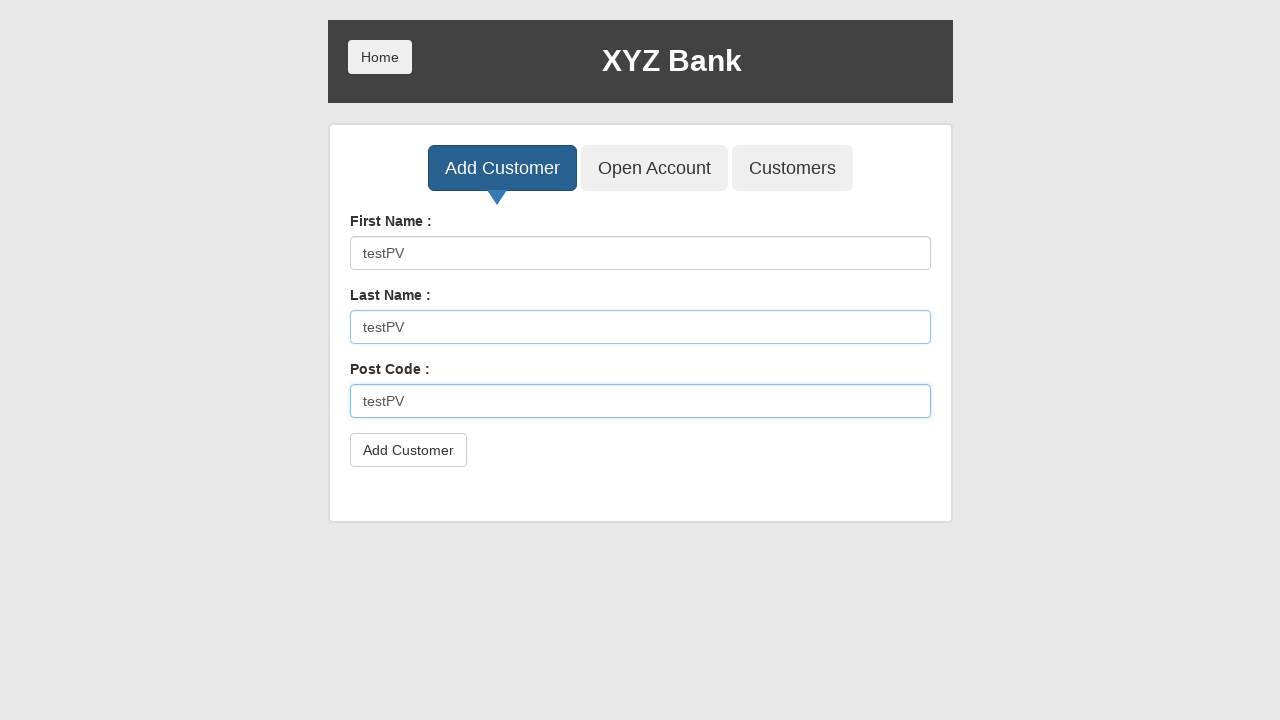

Clicked submit button to create customer at (408, 450) on xpath=//button[@type='submit']
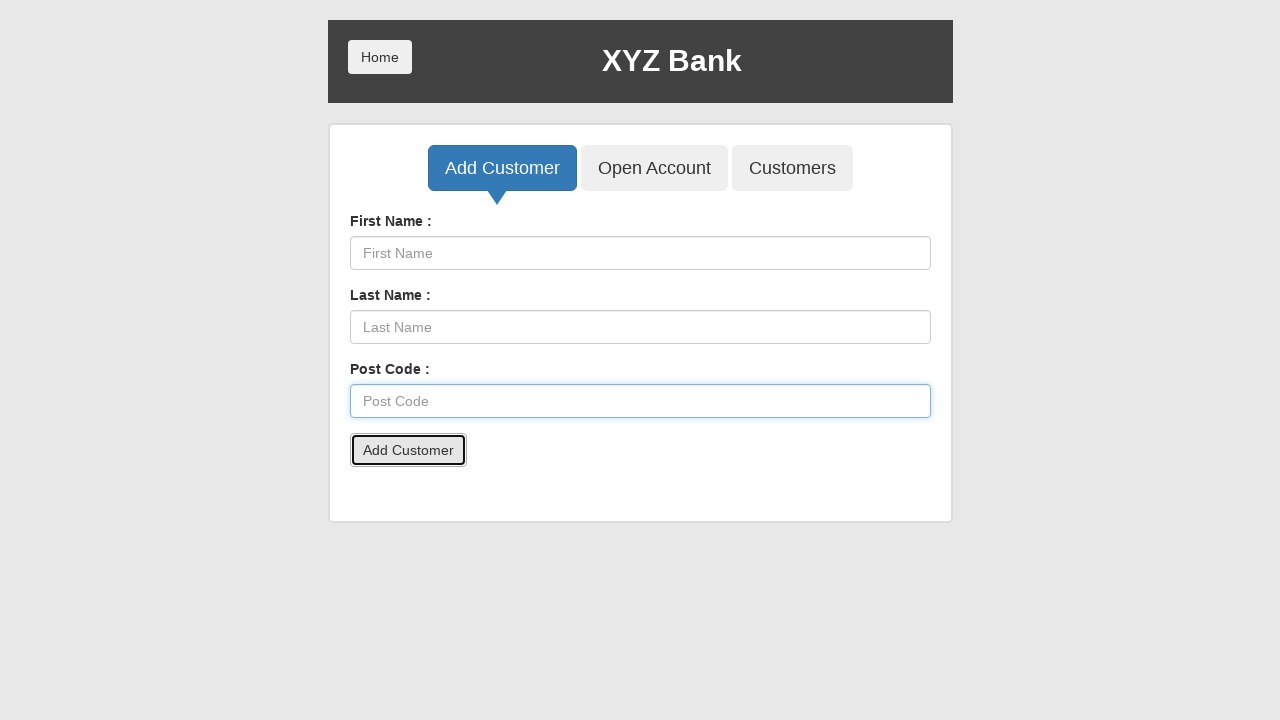

Accepted confirmation dialog
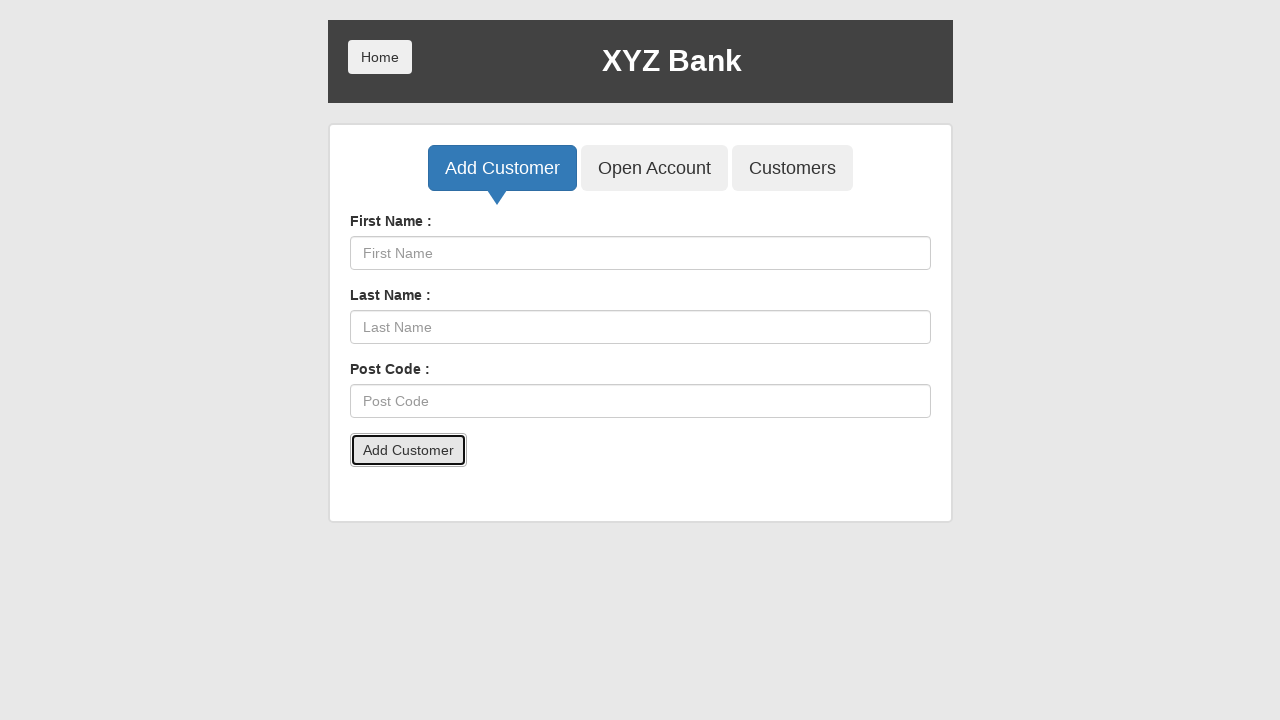

Waited 500ms for dialog processing
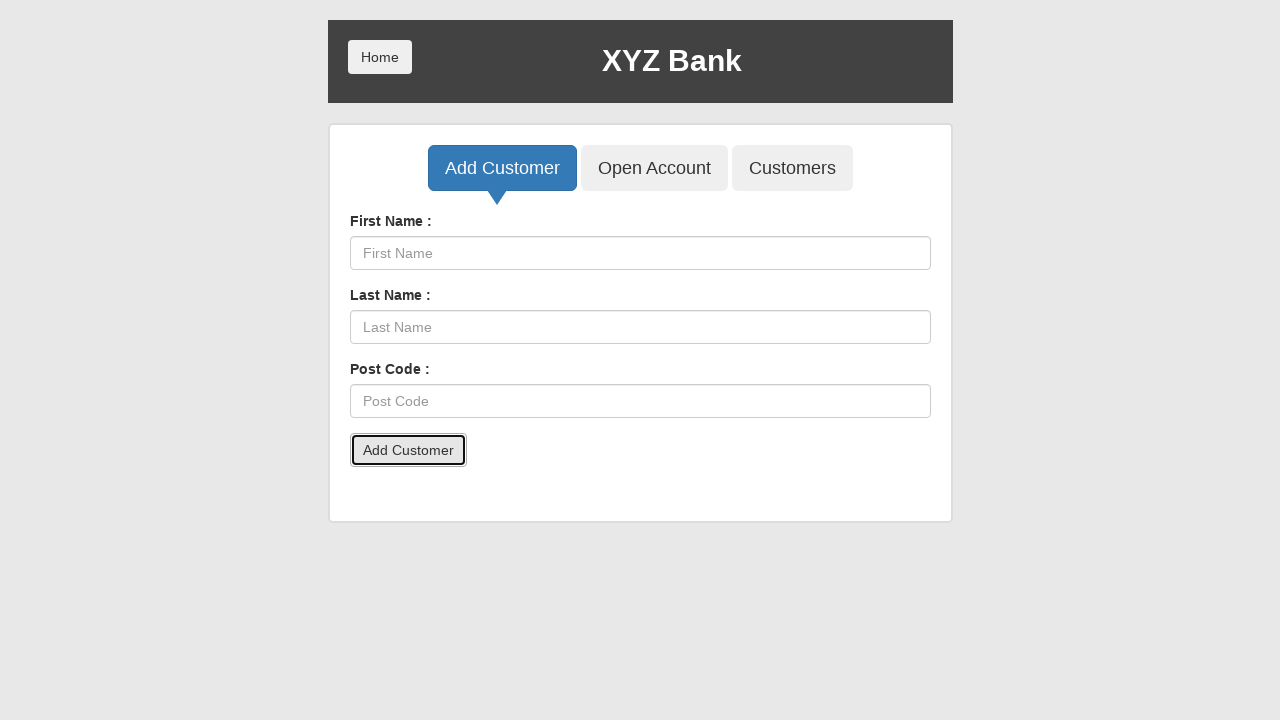

Clicked Customers button to view customer list at (792, 168) on xpath=//button[@ng-click='showCust()']
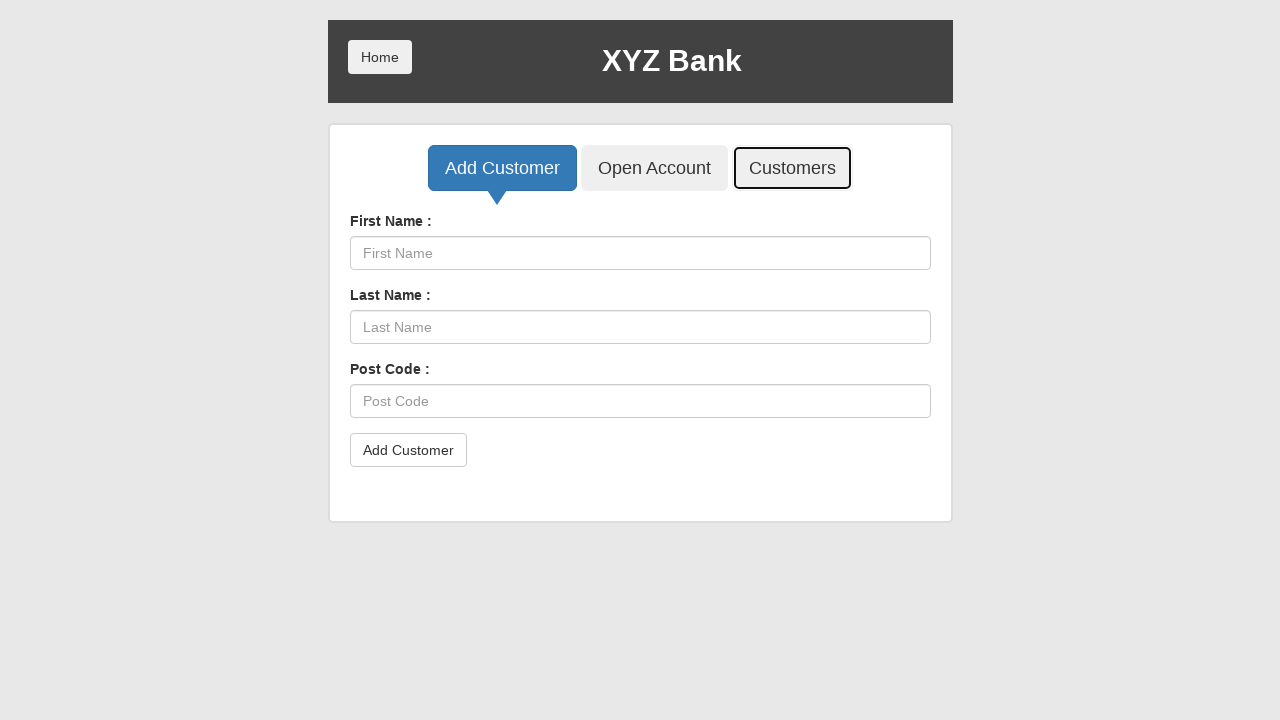

Filled search field with 'testPV' to find created customer on //input[@ng-model='searchCustomer']
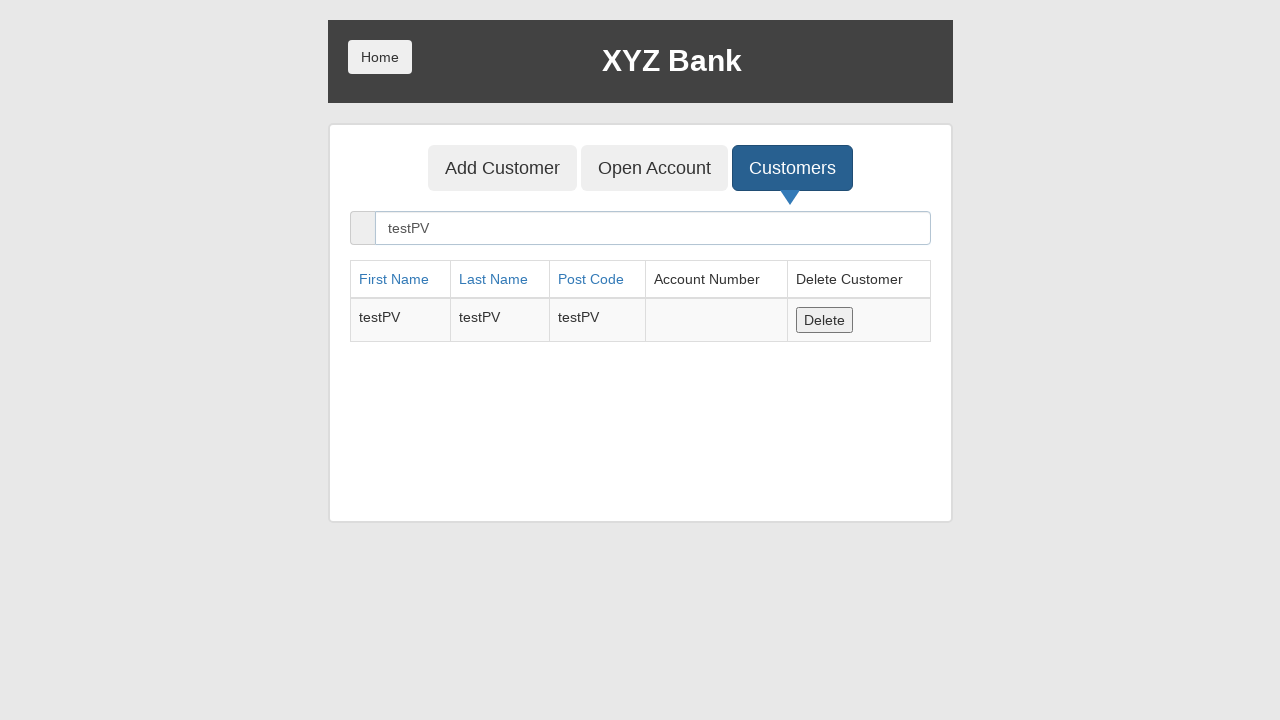

Search results loaded and customer found in table
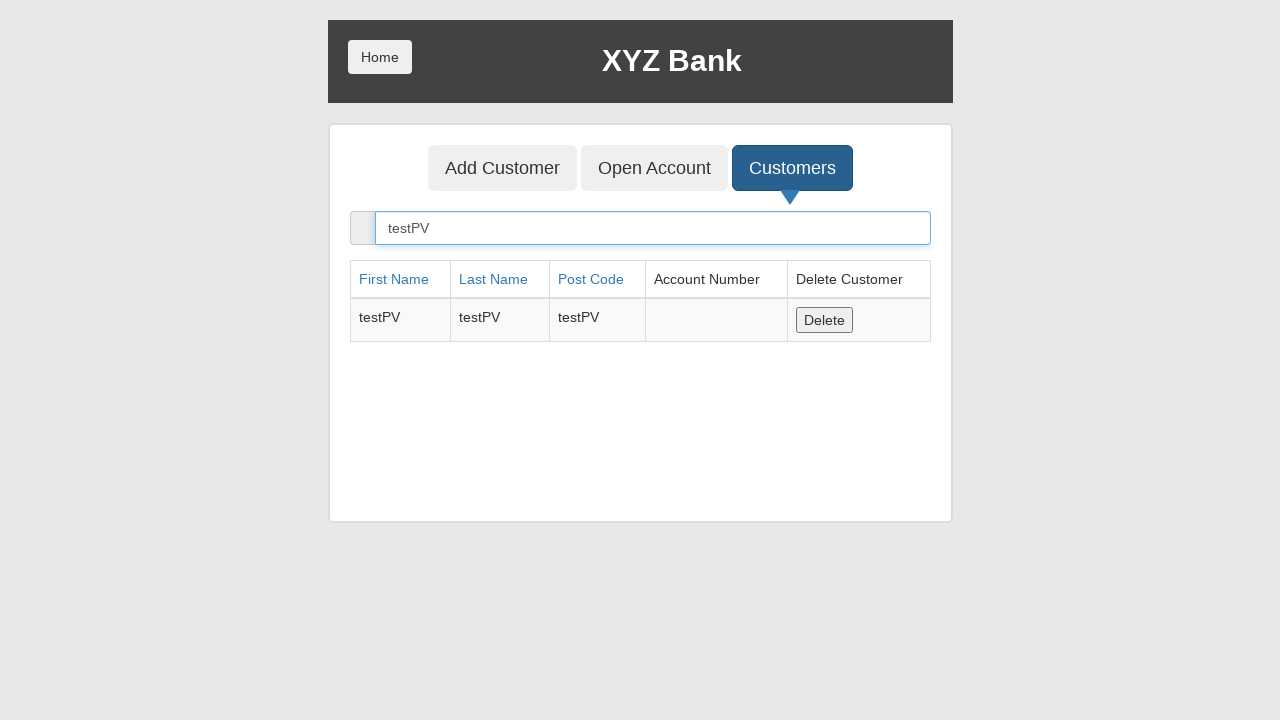

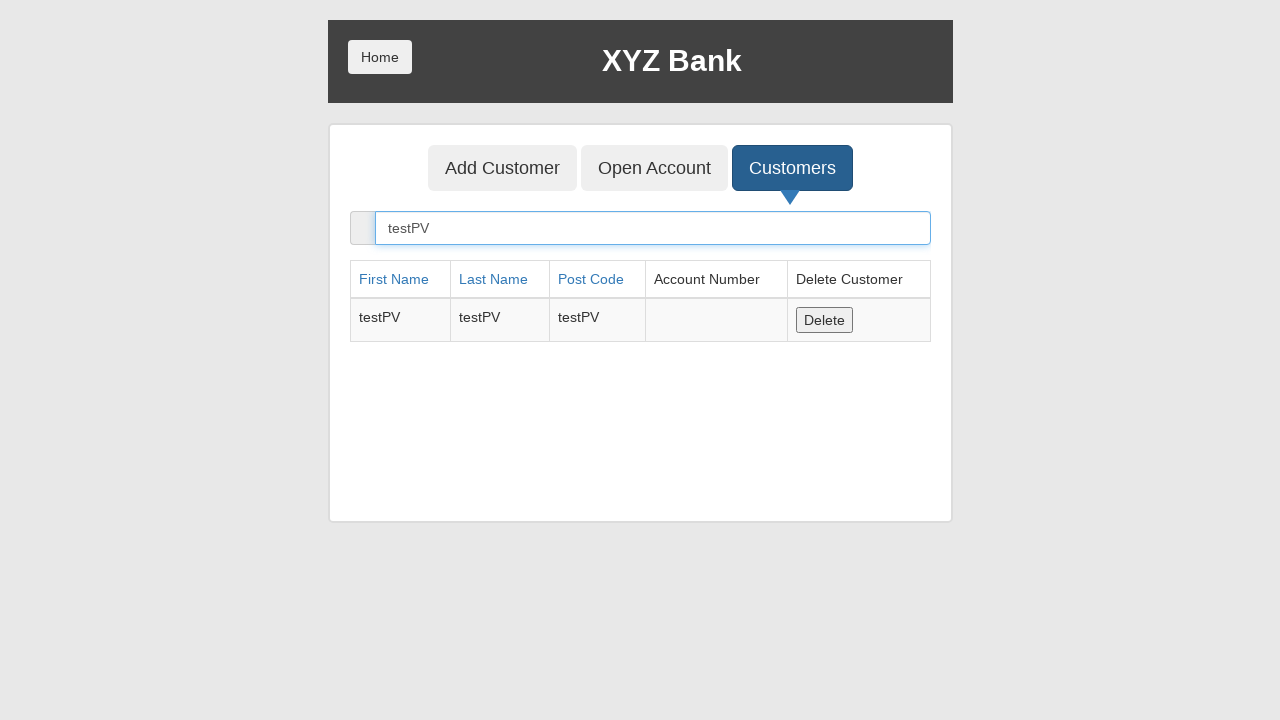